Demonstrates iframe handling by switching to an embedded iframe, filling a search field, then switching back to the main page content and filling a name field.

Starting URL: https://www.letskodeit.com/practice

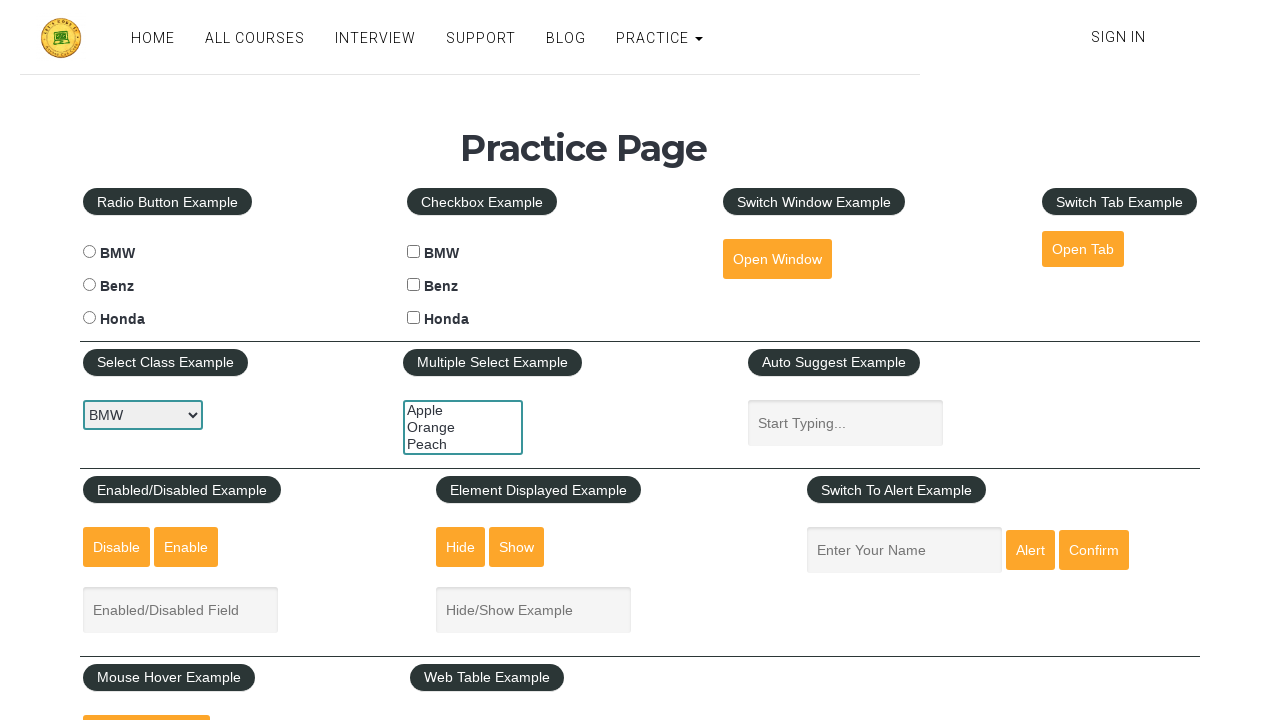

Located the first iframe on the page
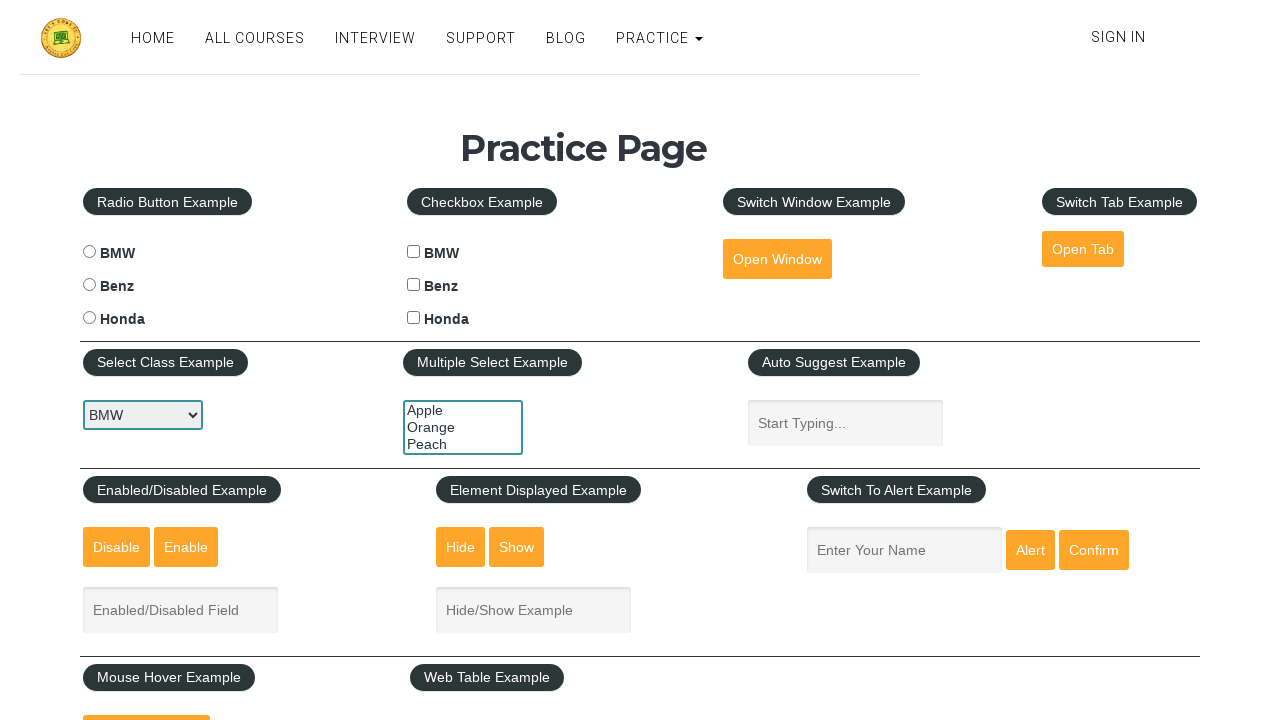

Filled search field inside iframe with 'search busyQA' on iframe >> nth=0 >> internal:control=enter-frame >> input[type='text'] >> nth=0
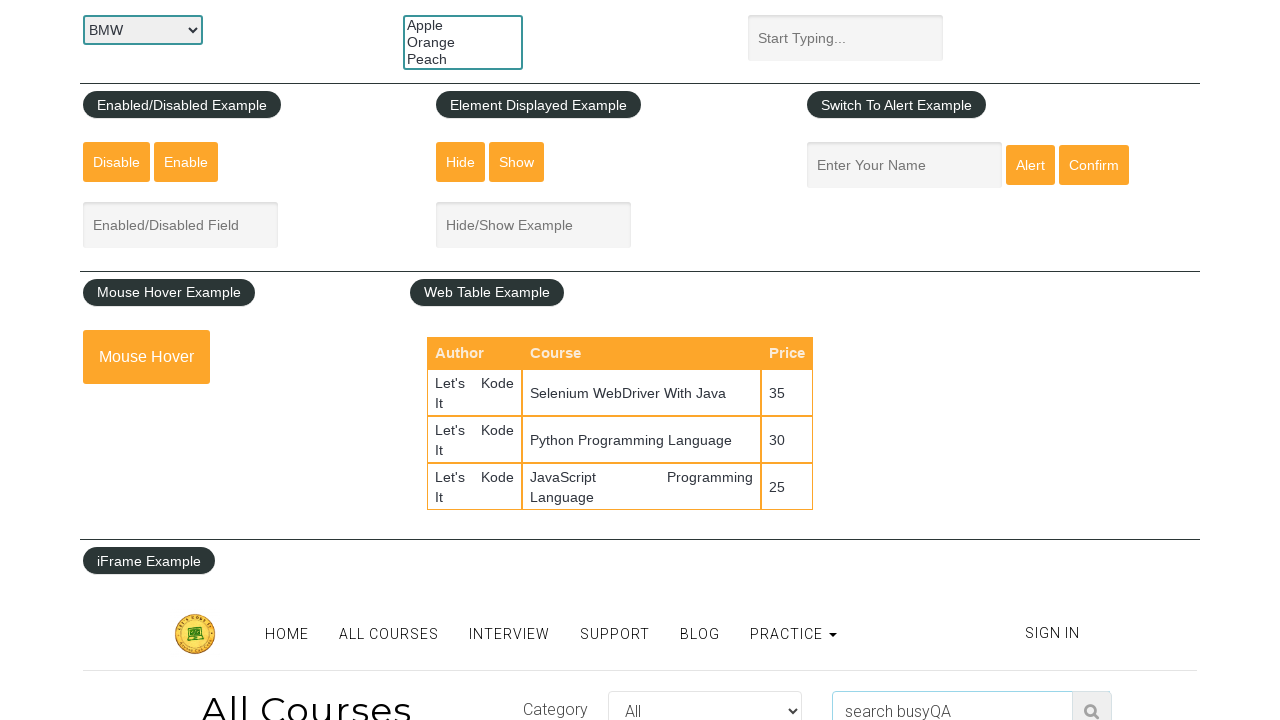

Waited 1000ms for iframe action to complete
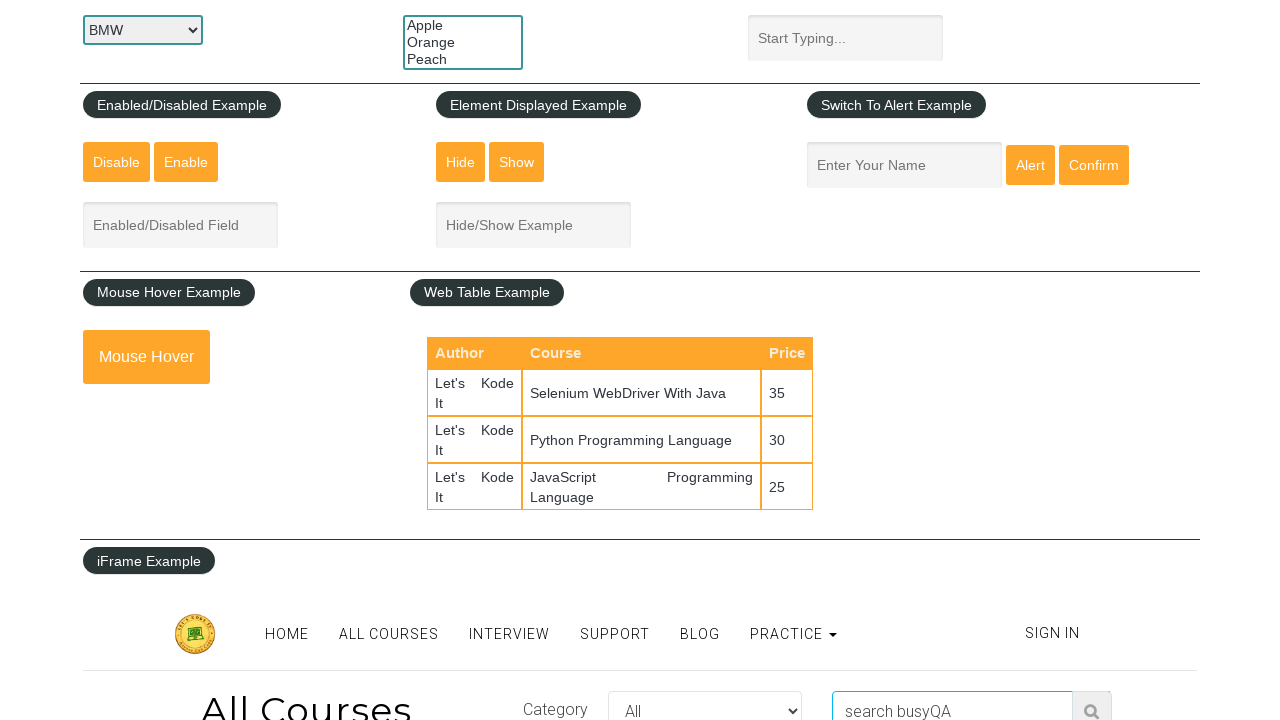

Filled name field on main page with 'busyQA' on #name
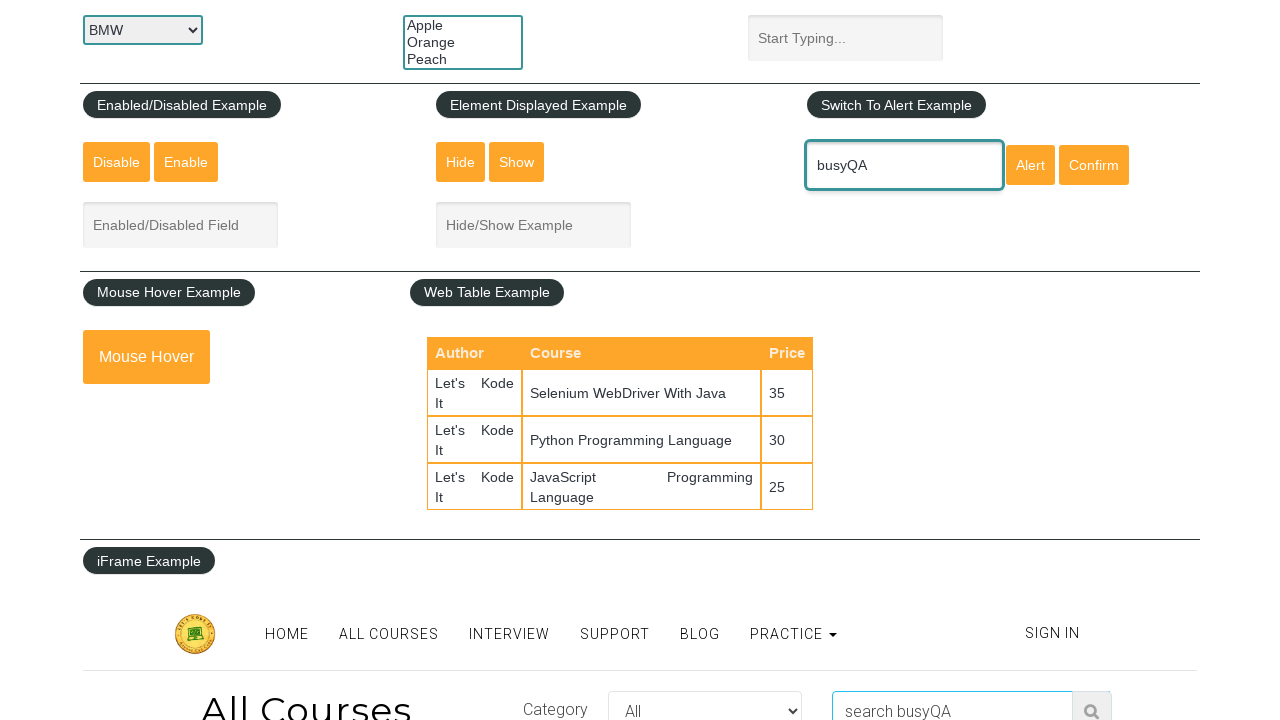

Waited 1000ms to see the result
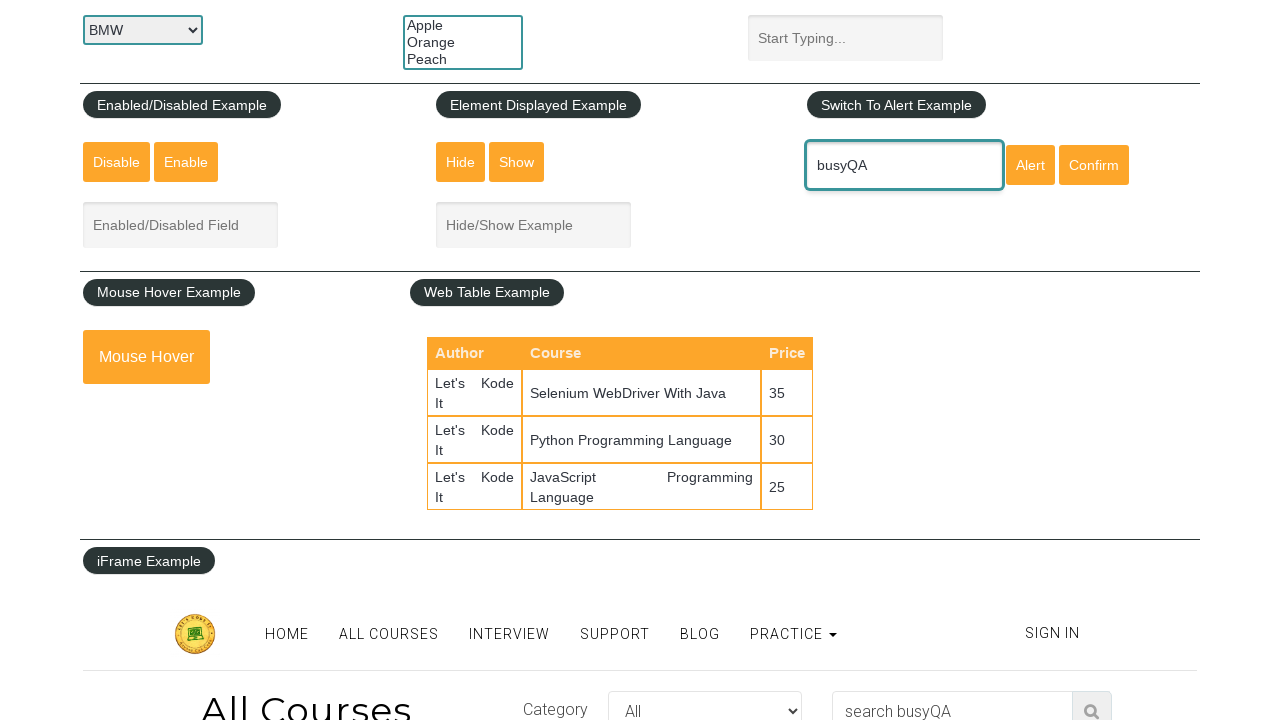

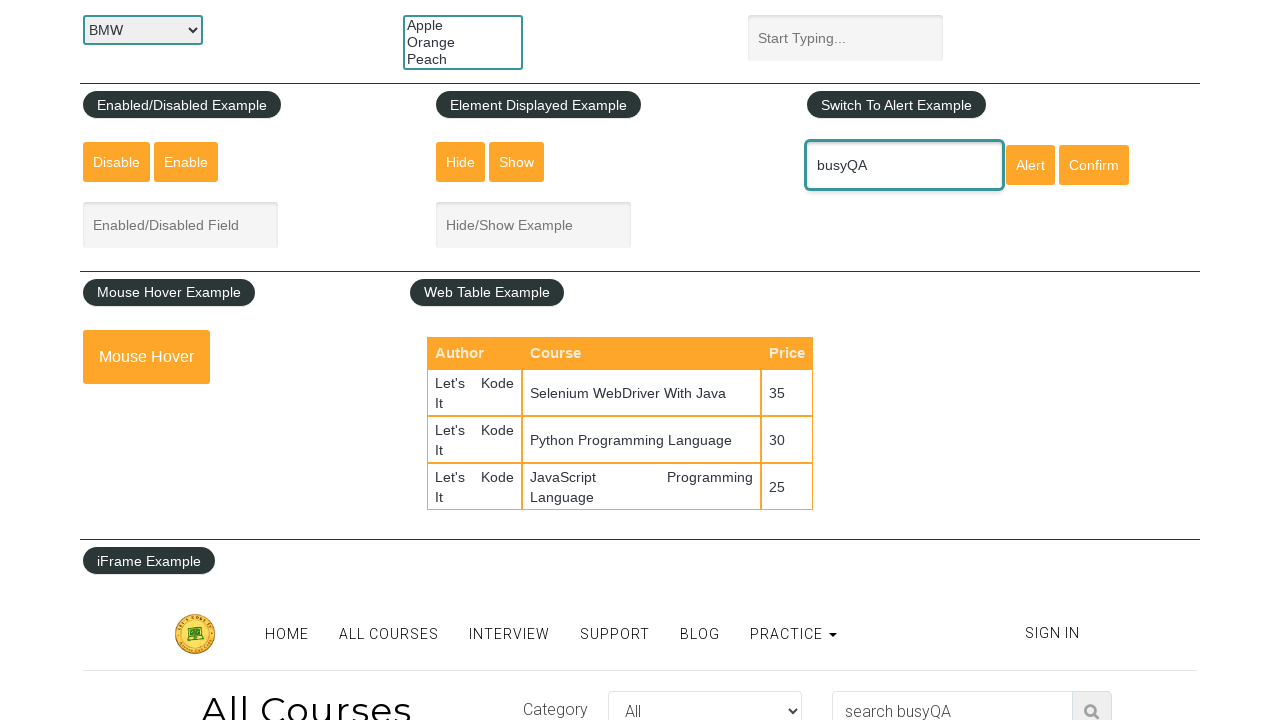